Verifies that the homepage URL matches the expected value

Starting URL: https://itviec.com/

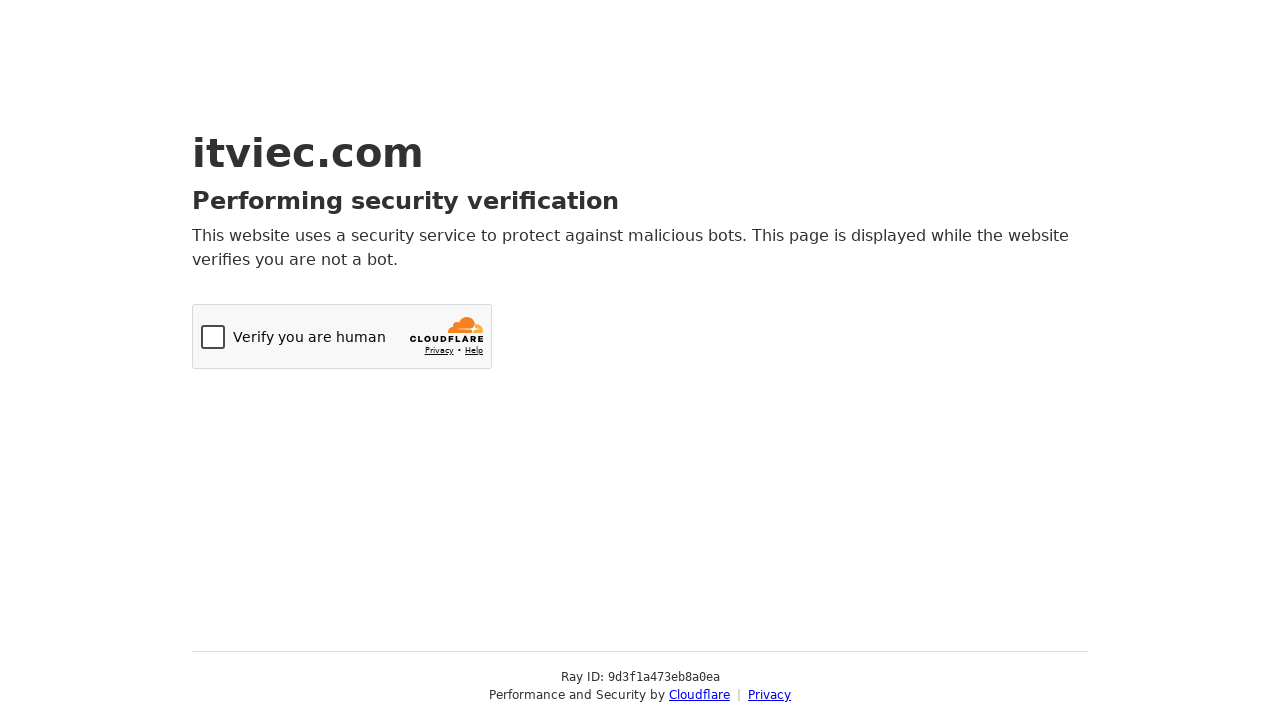

Navigated to homepage at https://itviec.com/
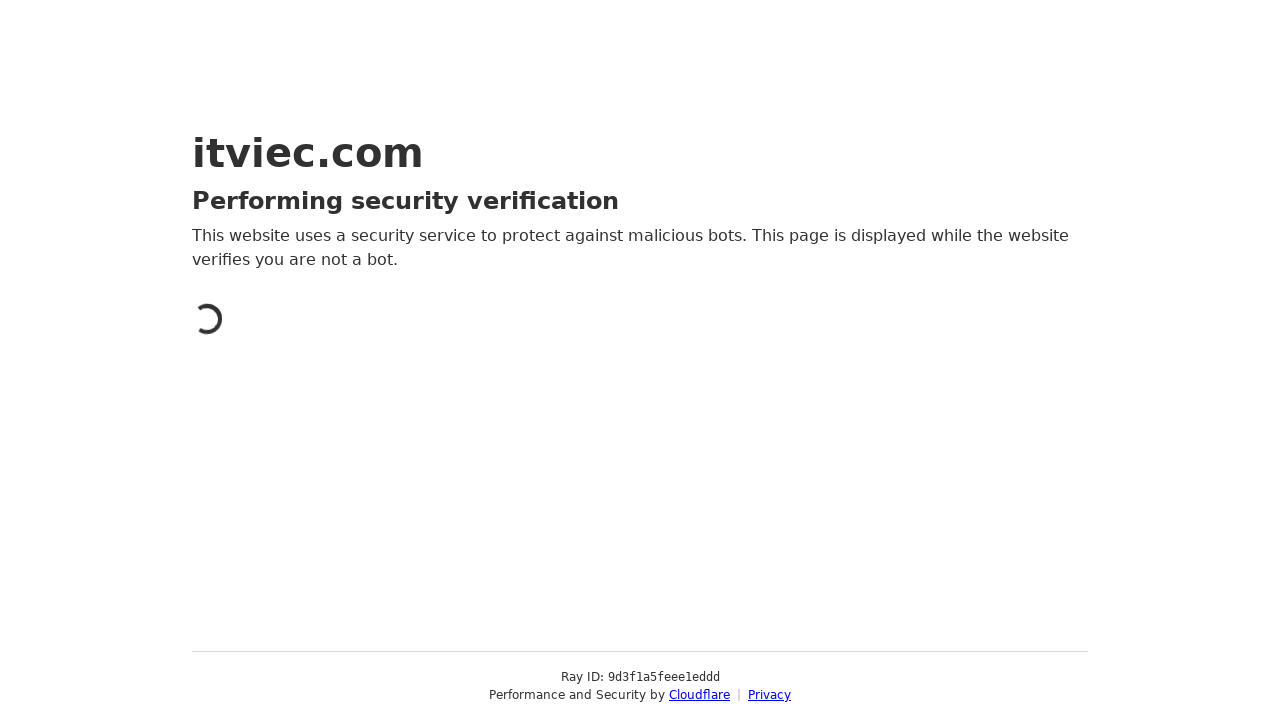

Retrieved current page URL
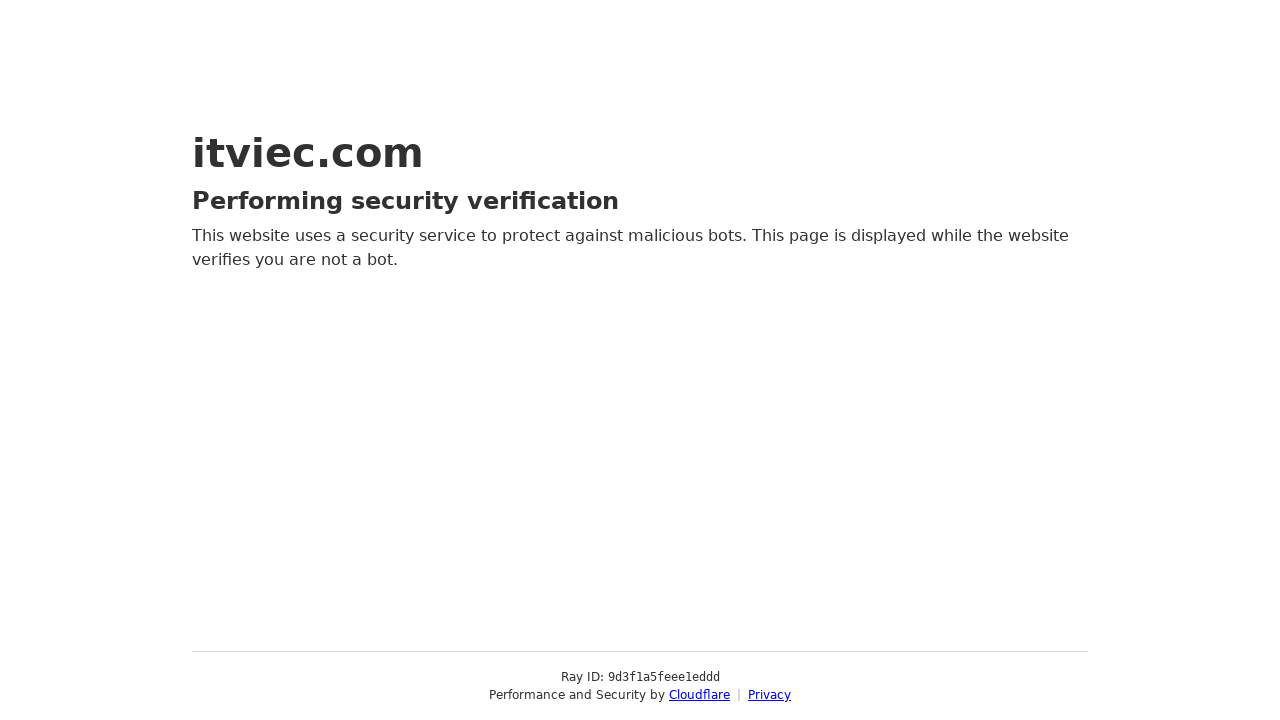

Verified homepage URL matches expected value 'https://itviec.com/'
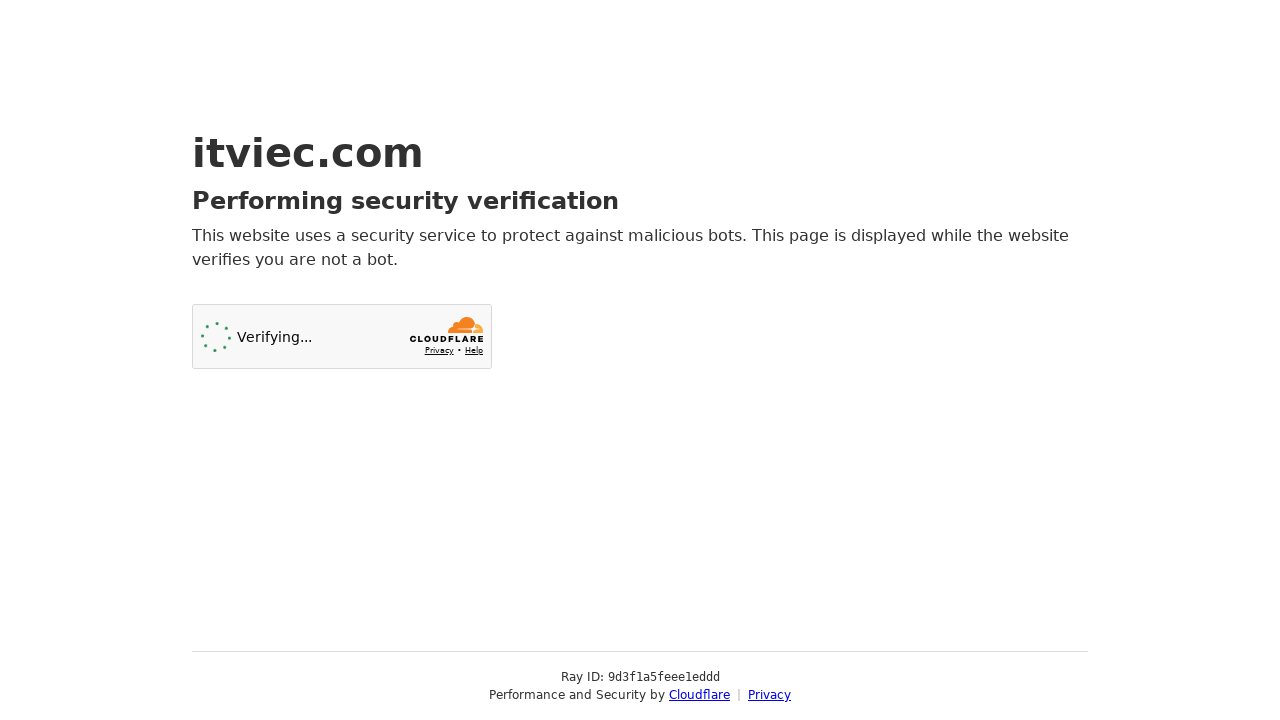

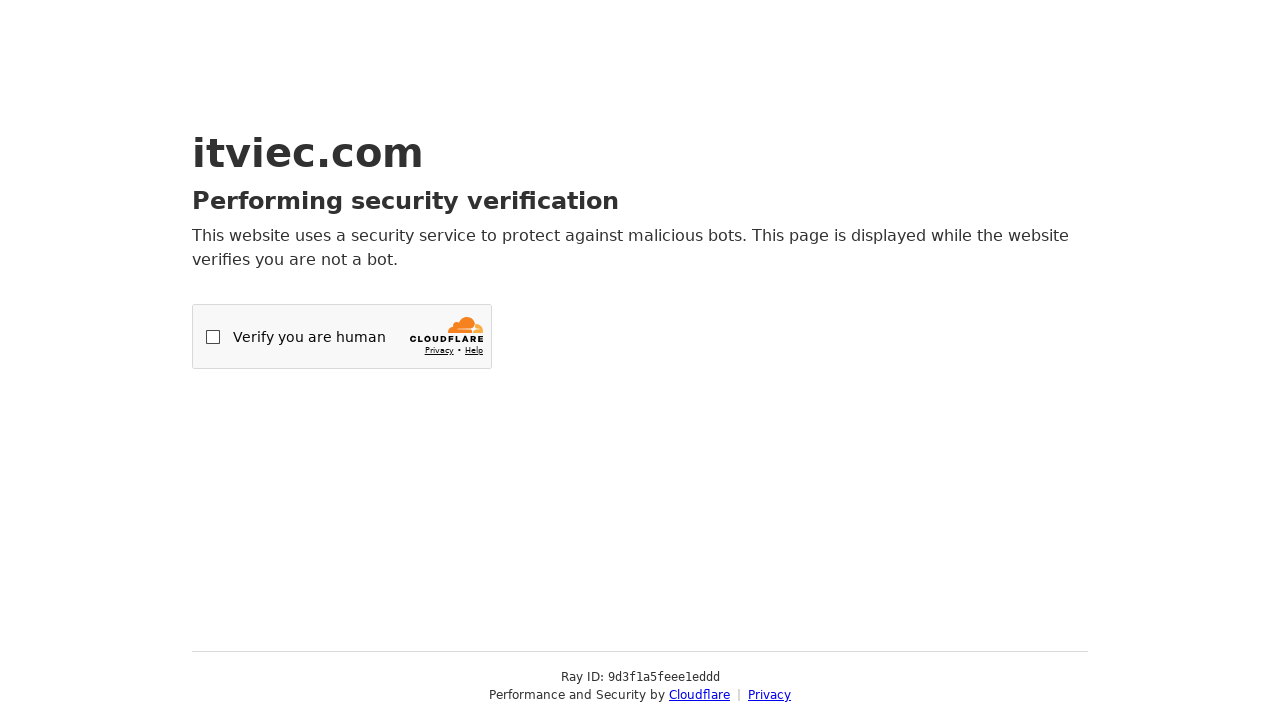